Tests piano keyboard interactions by clicking on various keynote buttons in a specific sequence to play notes.

Starting URL: https://www.apronus.com/music/lessons/unit01.htm

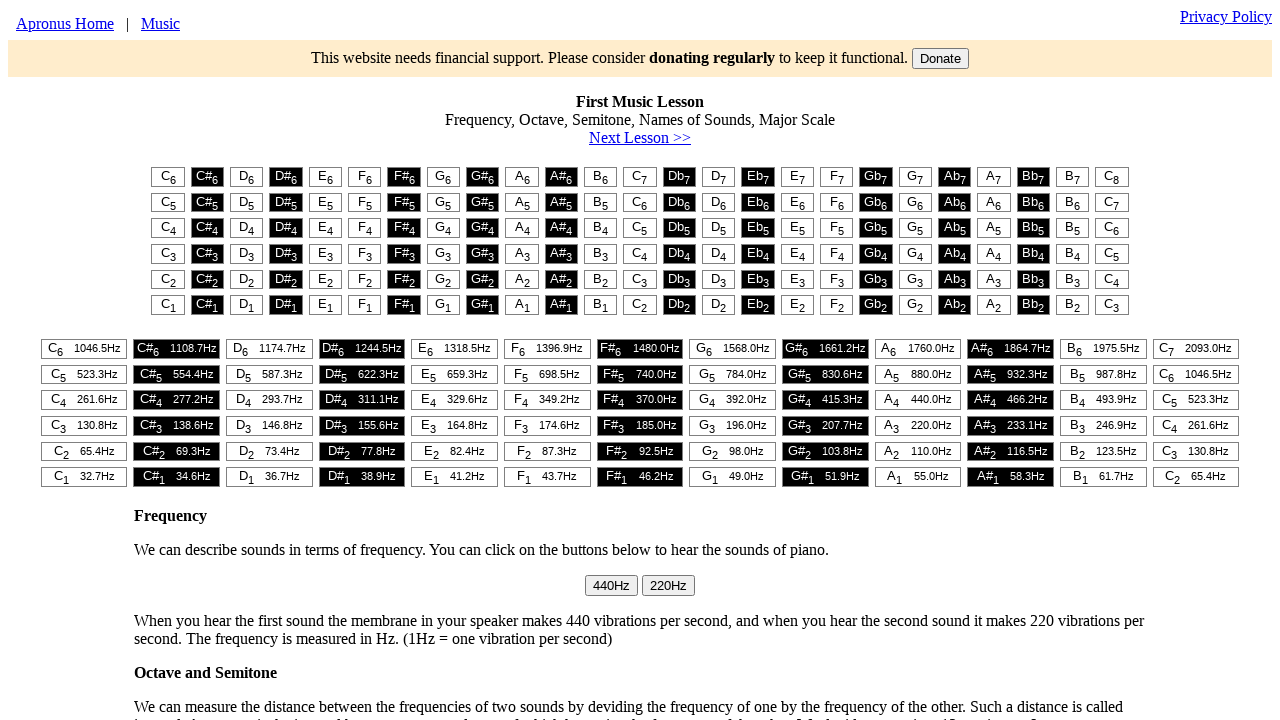

Clicked first keynote button (column 1) at (168, 177) on #t1 > table > tr:nth-child(1) > td:nth-child(1) > button
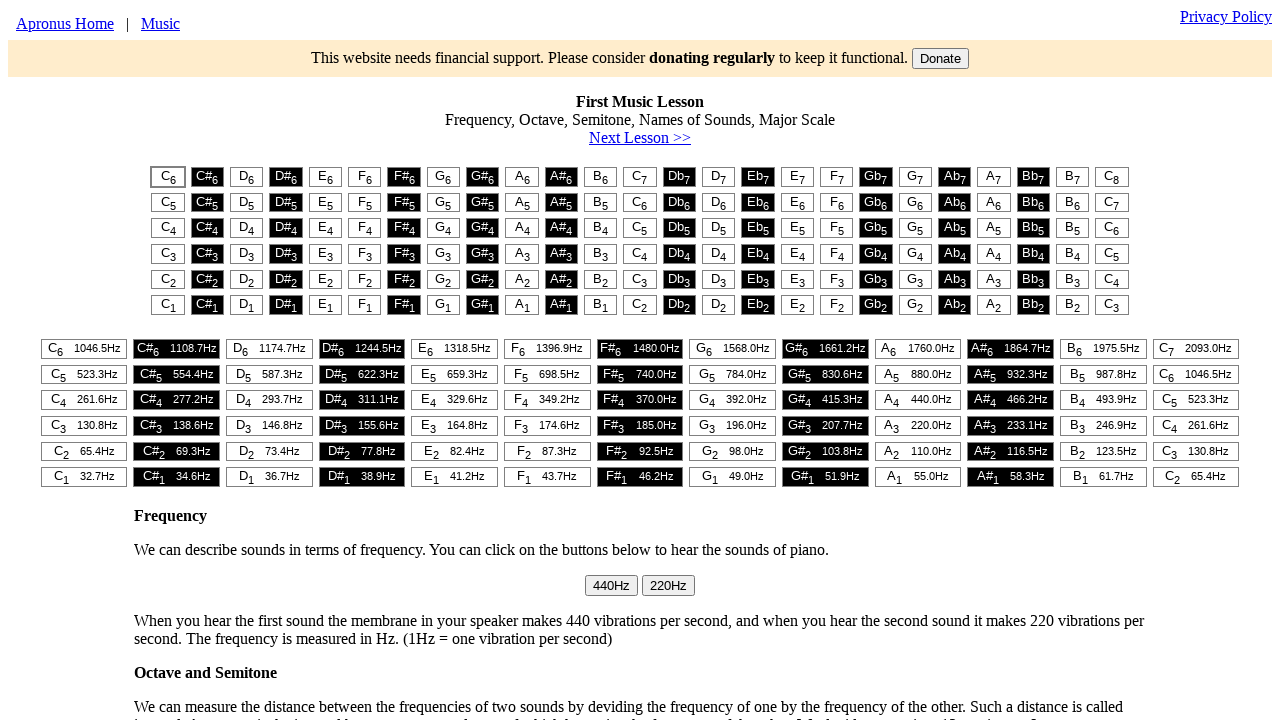

Clicked keynote button (column 3) at (247, 177) on #t1 > table > tr:nth-child(1) > td:nth-child(3) > button
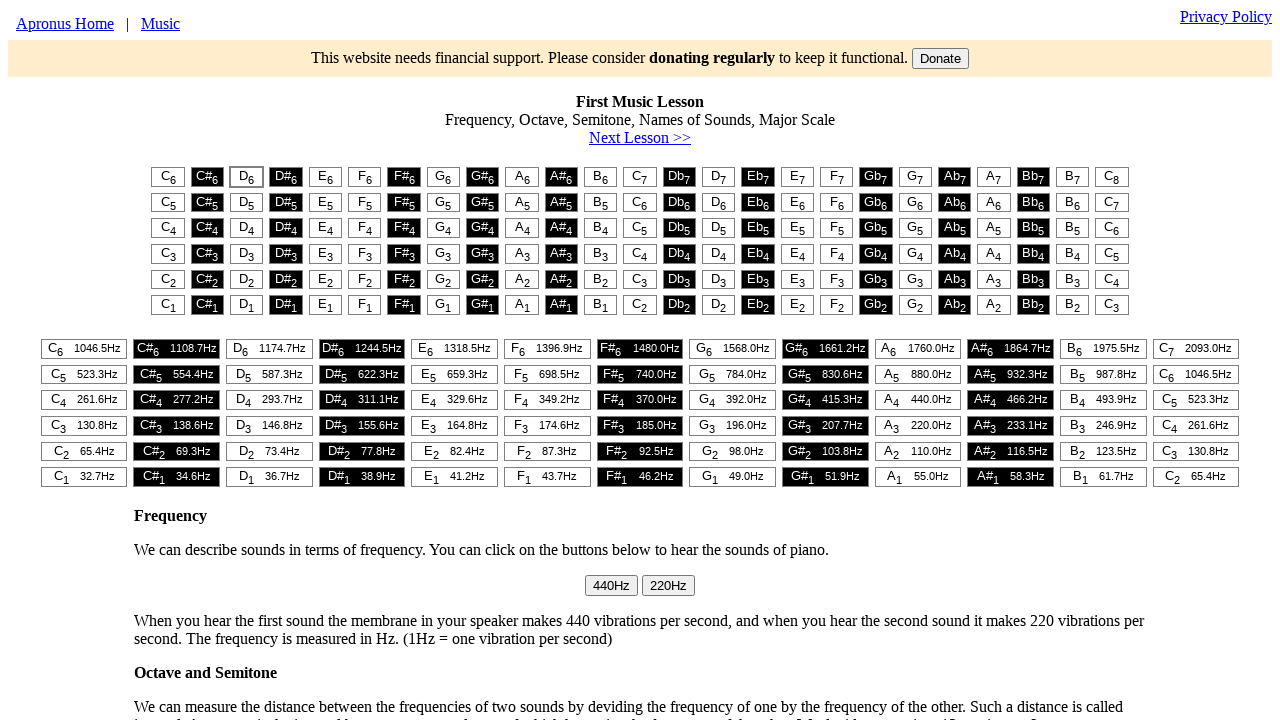

Clicked keynote button (column 5) at (325, 177) on #t1 > table > tr:nth-child(1) > td:nth-child(5) > button
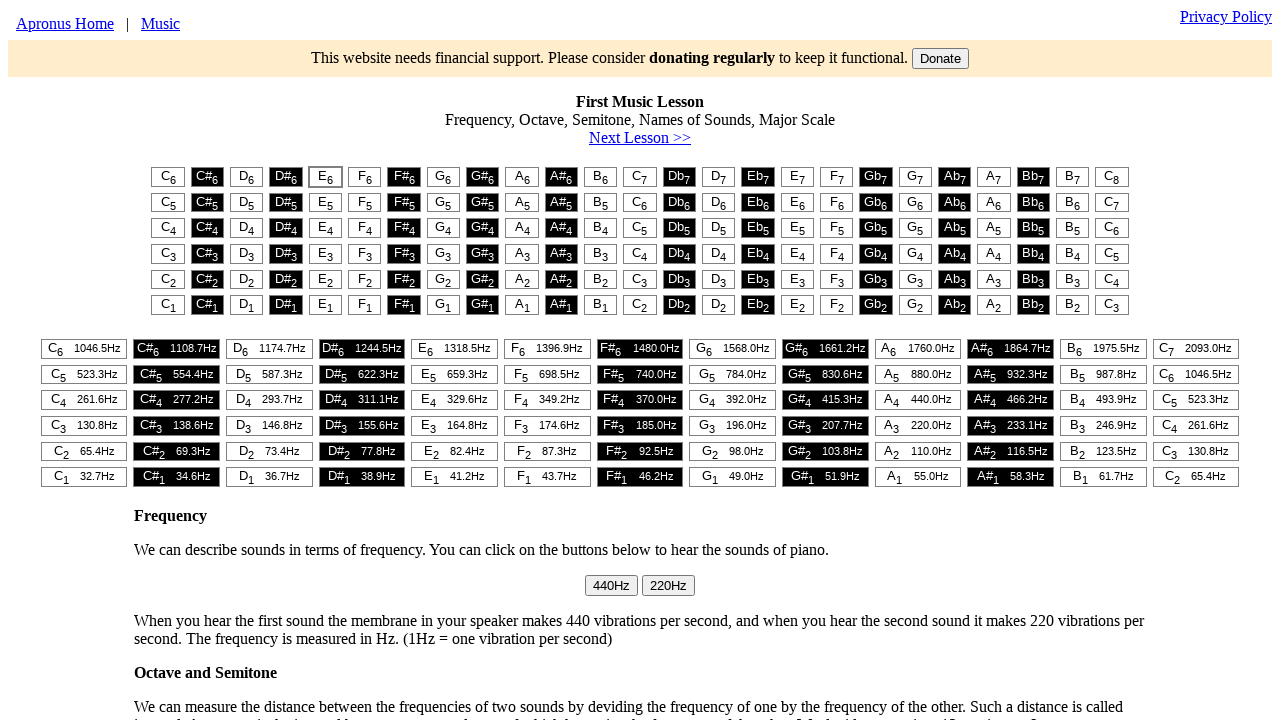

Clicked keynote button (column 1) at (168, 177) on #t1 > table > tr:nth-child(1) > td:nth-child(1) > button
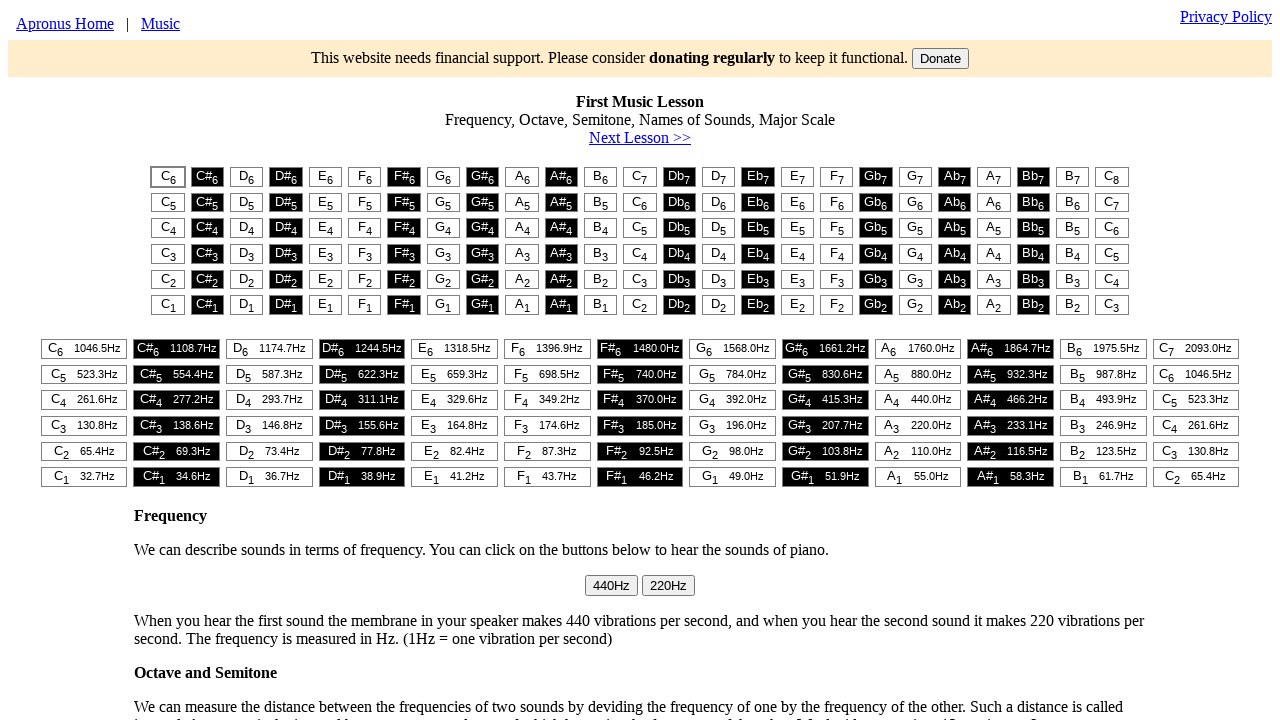

Clicked keynote button (column 1) at (168, 177) on #t1 > table > tr:nth-child(1) > td:nth-child(1) > button
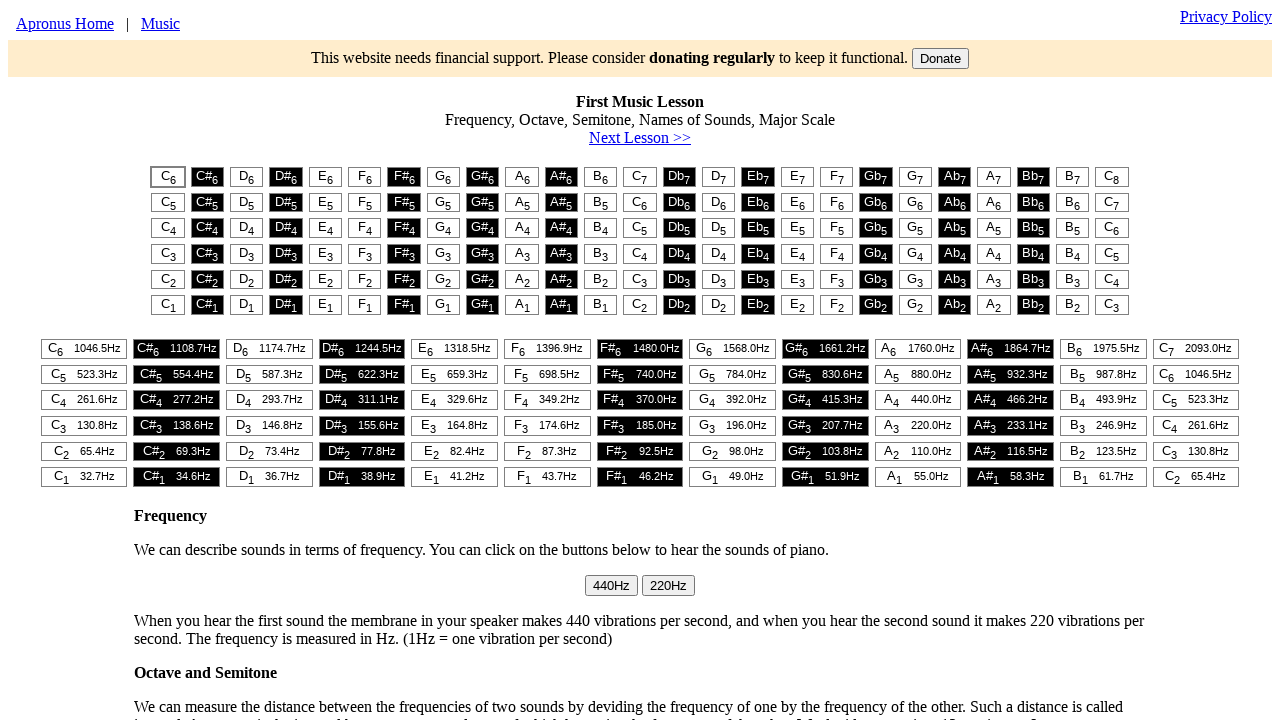

Clicked keynote button (column 3) at (247, 177) on #t1 > table > tr:nth-child(1) > td:nth-child(3) > button
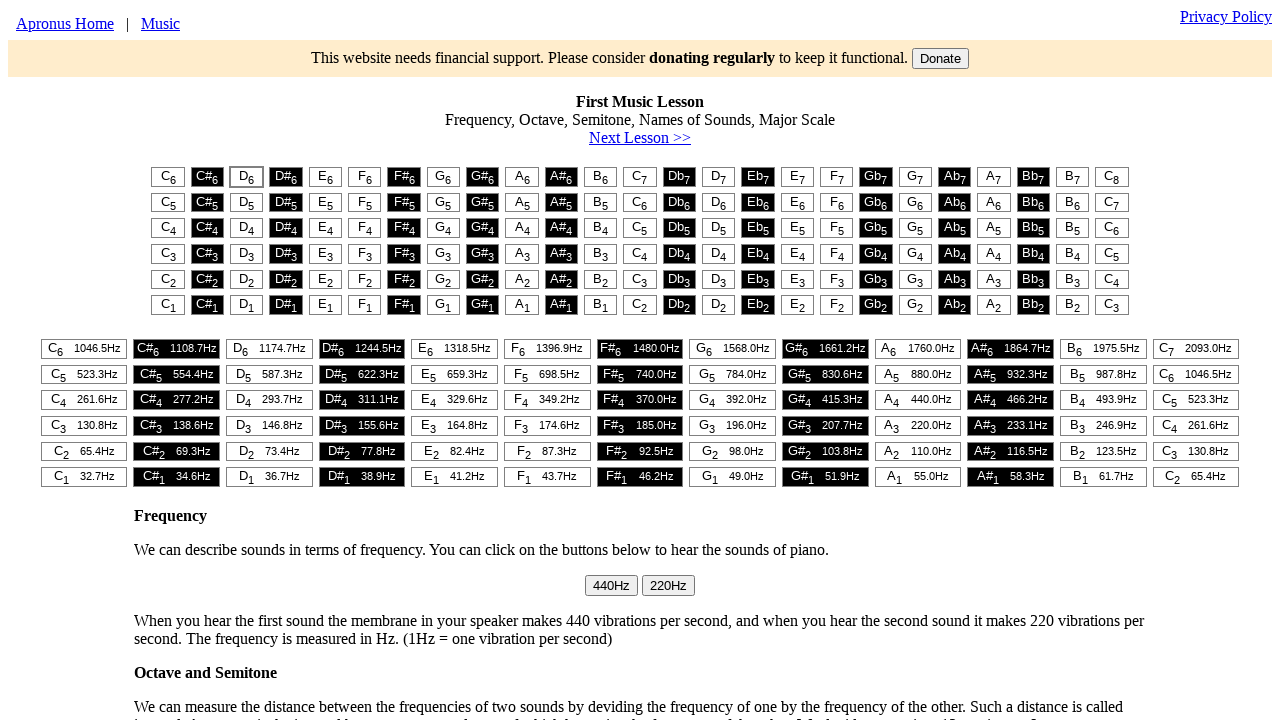

Clicked keynote button (column 5) at (325, 177) on #t1 > table > tr:nth-child(1) > td:nth-child(5) > button
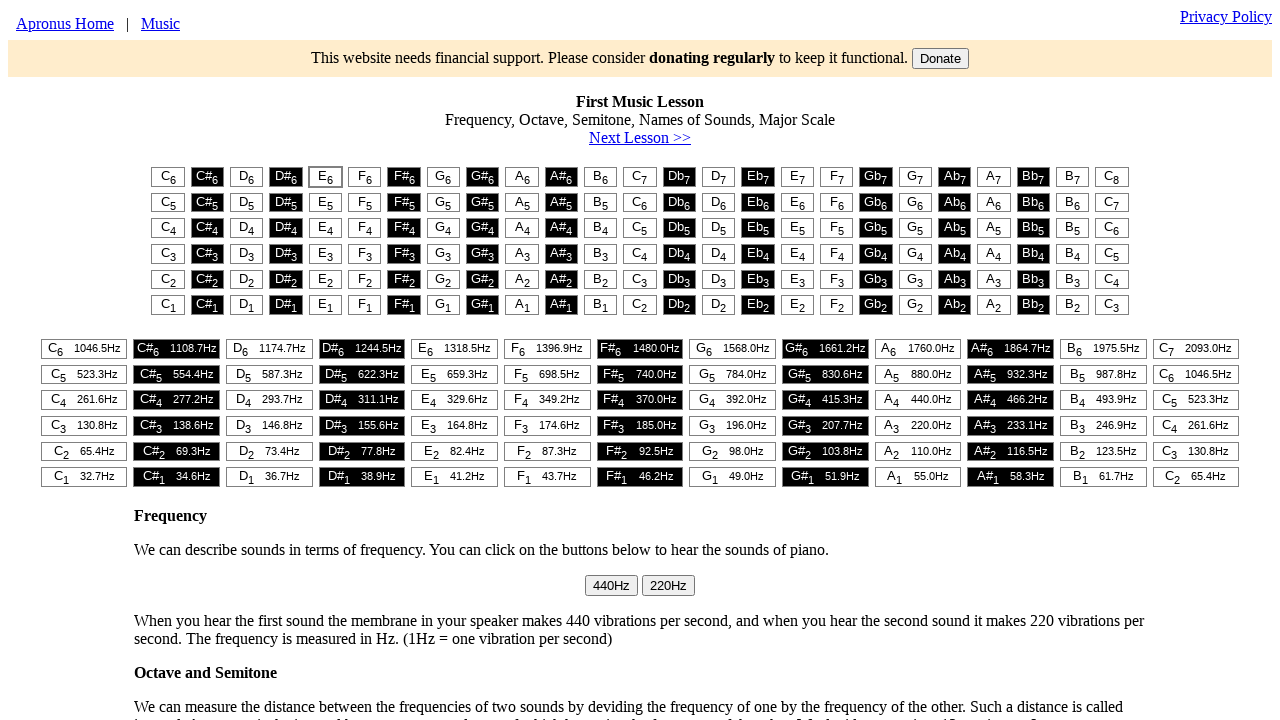

Clicked keynote button (column 1) at (168, 177) on #t1 > table > tr:nth-child(1) > td:nth-child(1) > button
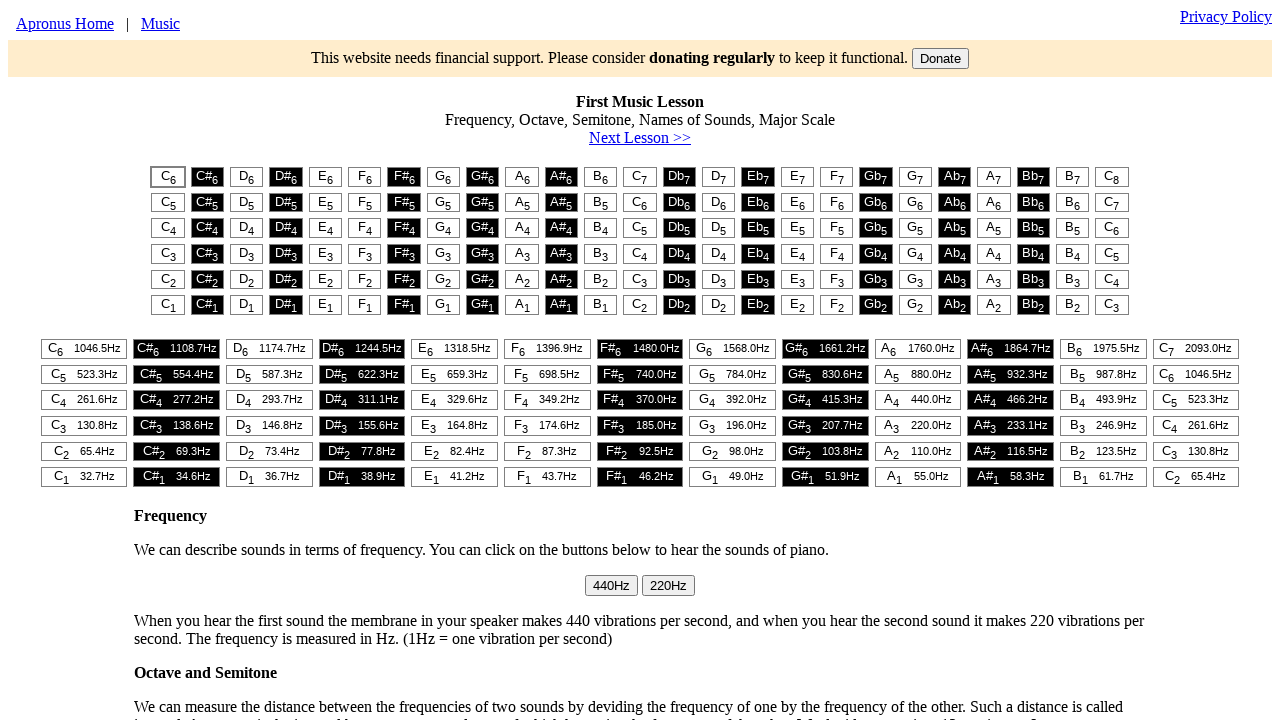

Clicked keynote button (column 5) at (325, 177) on #t1 > table > tr:nth-child(1) > td:nth-child(5) > button
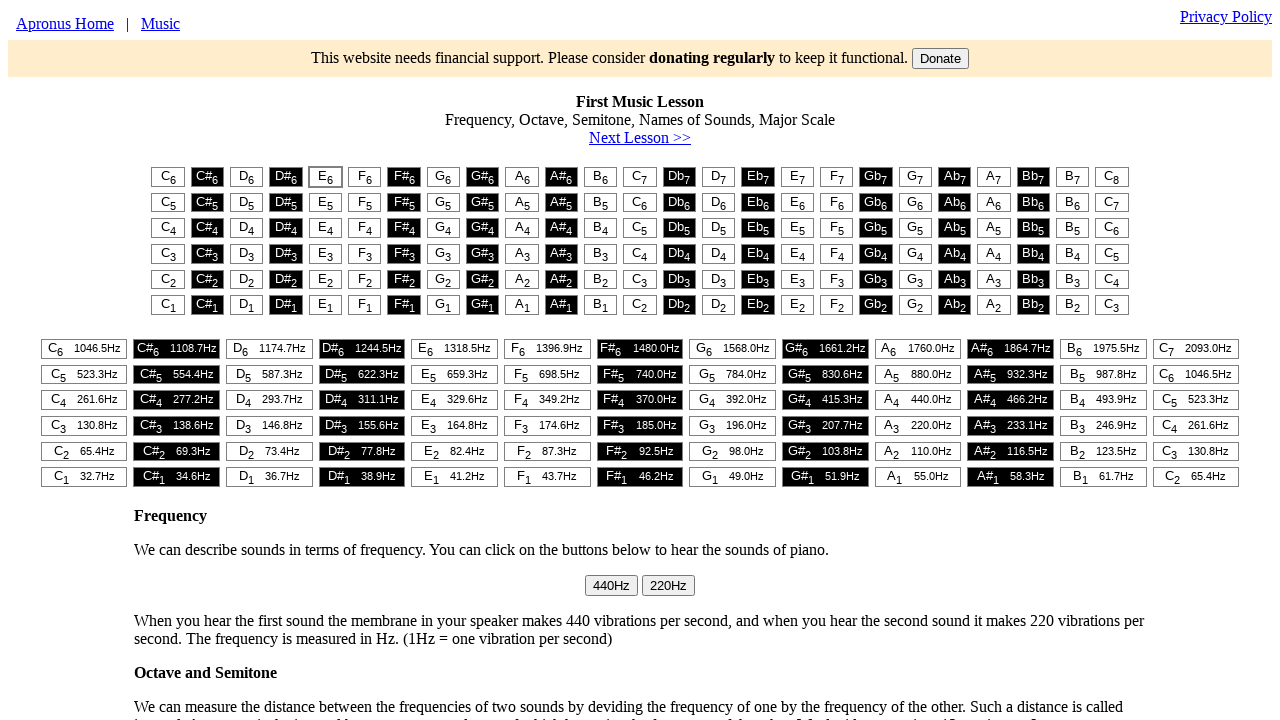

Clicked keynote button (column 6) at (365, 177) on #t1 > table > tr:nth-child(1) > td:nth-child(6) > button
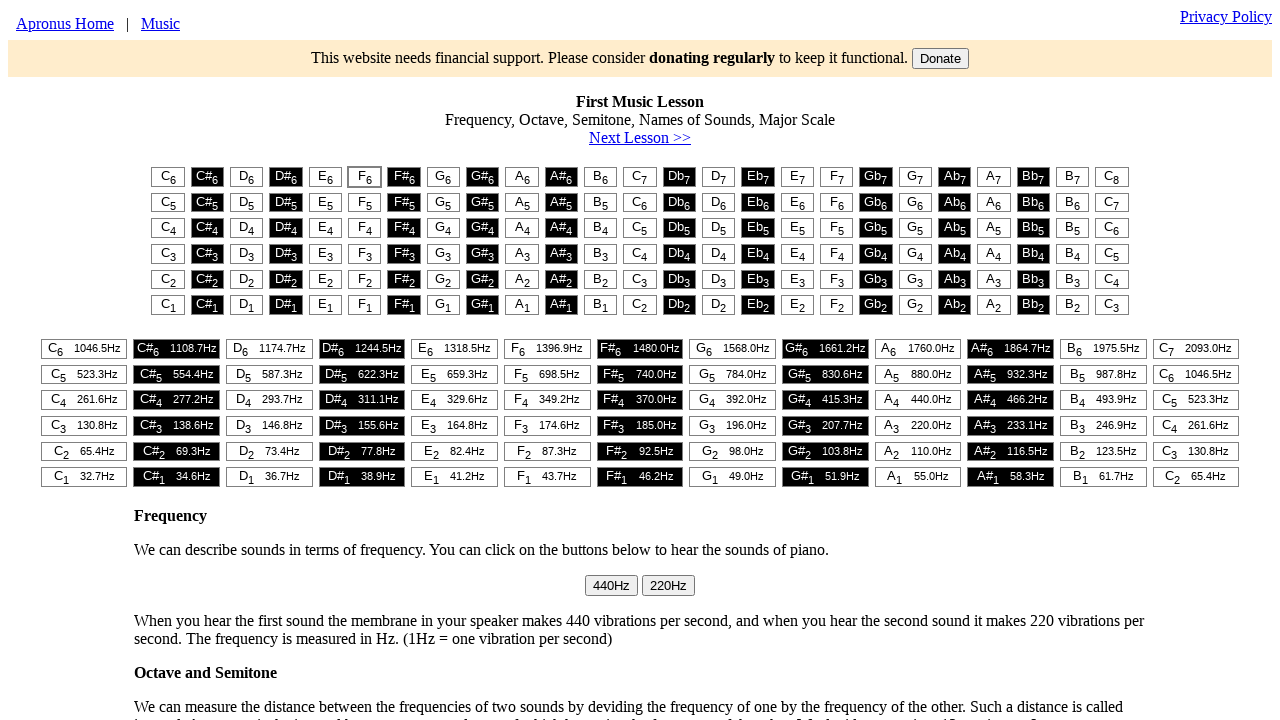

Clicked keynote button (column 8) at (443, 177) on #t1 > table > tr:nth-child(1) > td:nth-child(8) > button
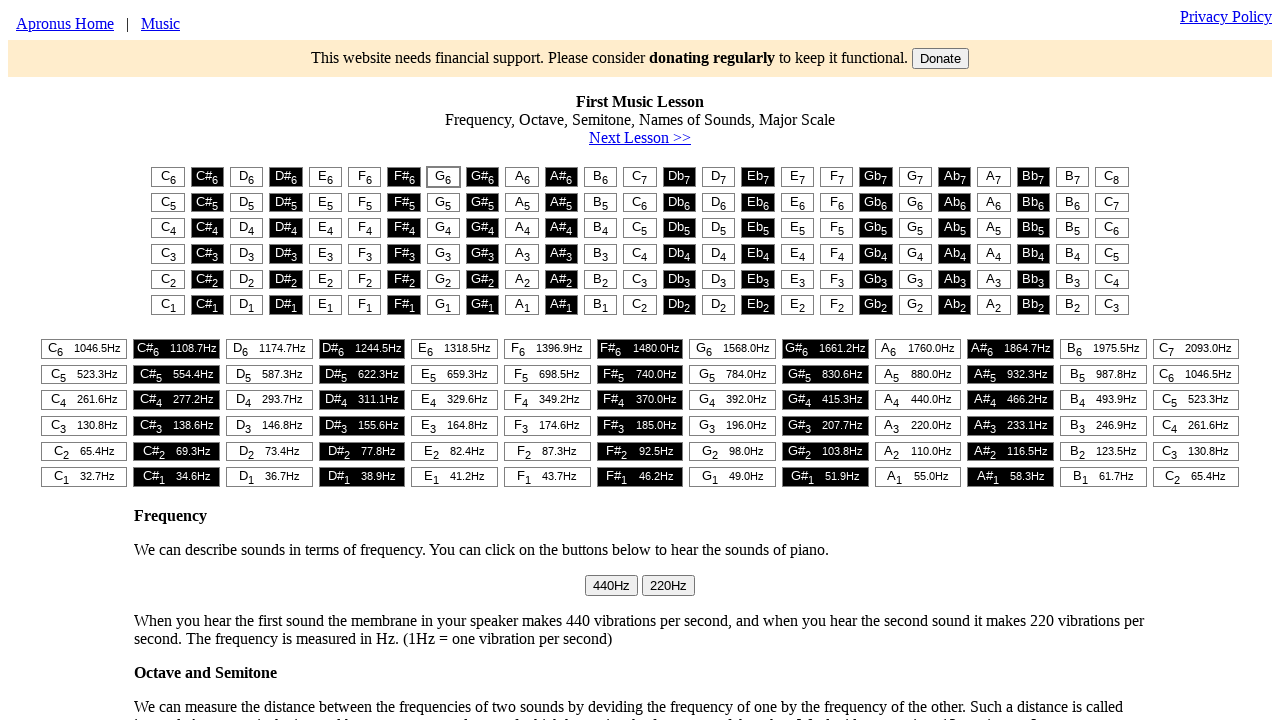

Clicked keynote button (column 5) at (325, 177) on #t1 > table > tr:nth-child(1) > td:nth-child(5) > button
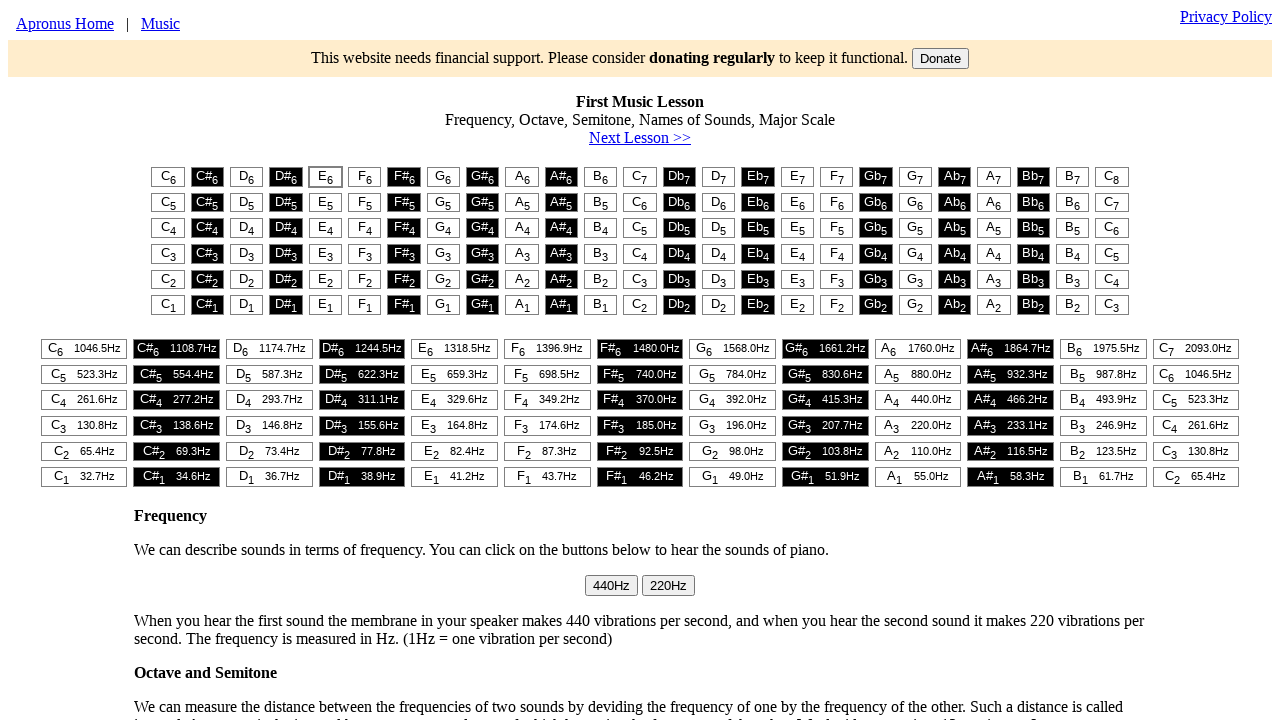

Clicked keynote button (column 6) at (365, 177) on #t1 > table > tr:nth-child(1) > td:nth-child(6) > button
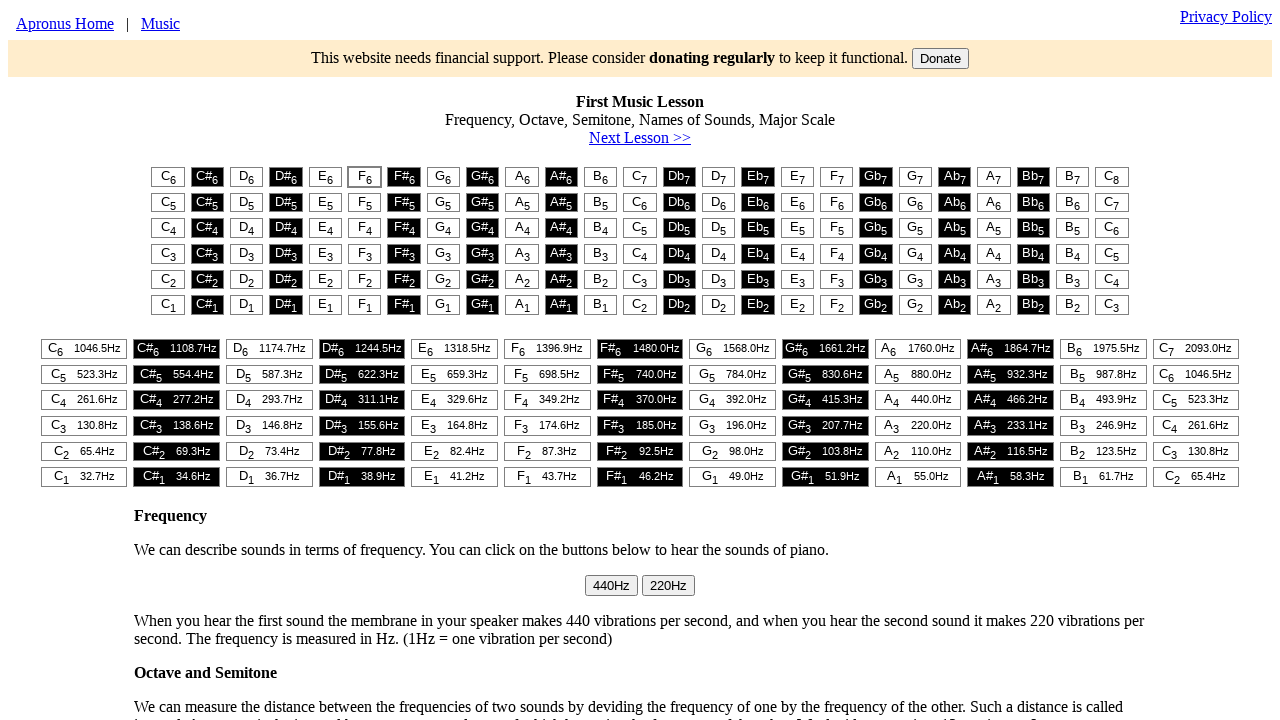

Clicked keynote button (column 8) at (443, 177) on #t1 > table > tr:nth-child(1) > td:nth-child(8) > button
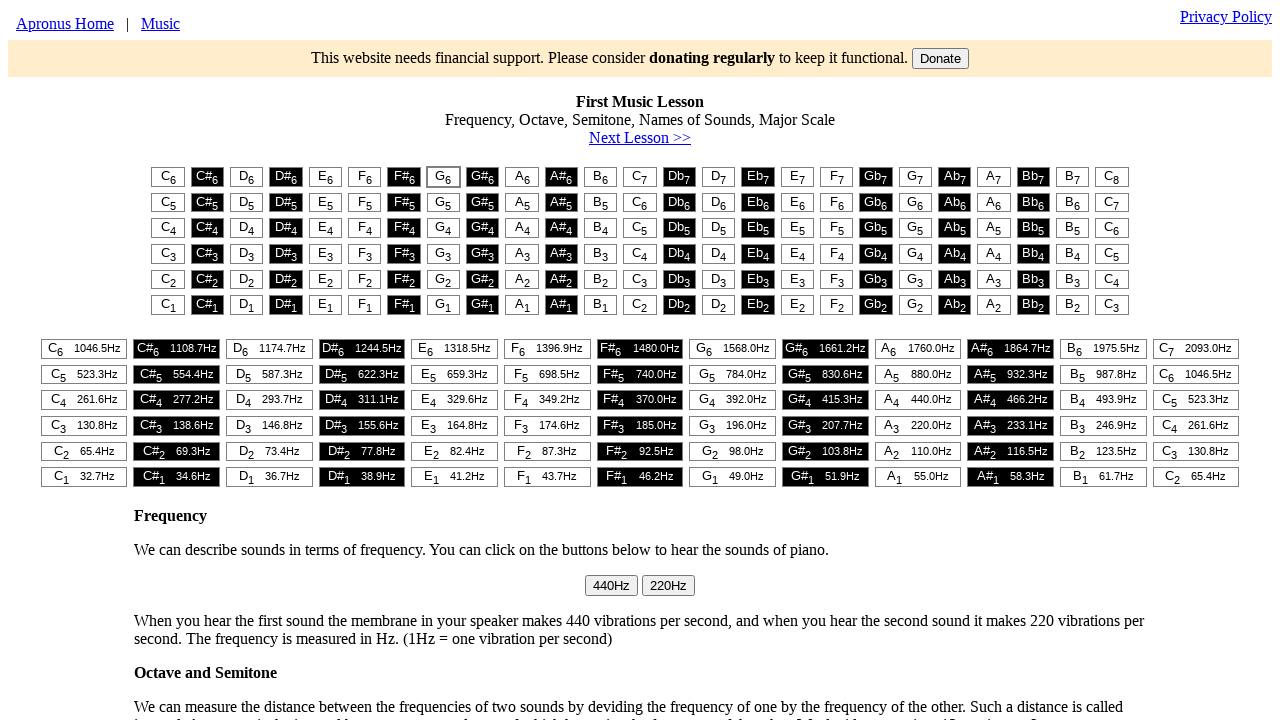

Clicked keynote button (column 8) at (443, 177) on #t1 > table > tr:nth-child(1) > td:nth-child(8) > button
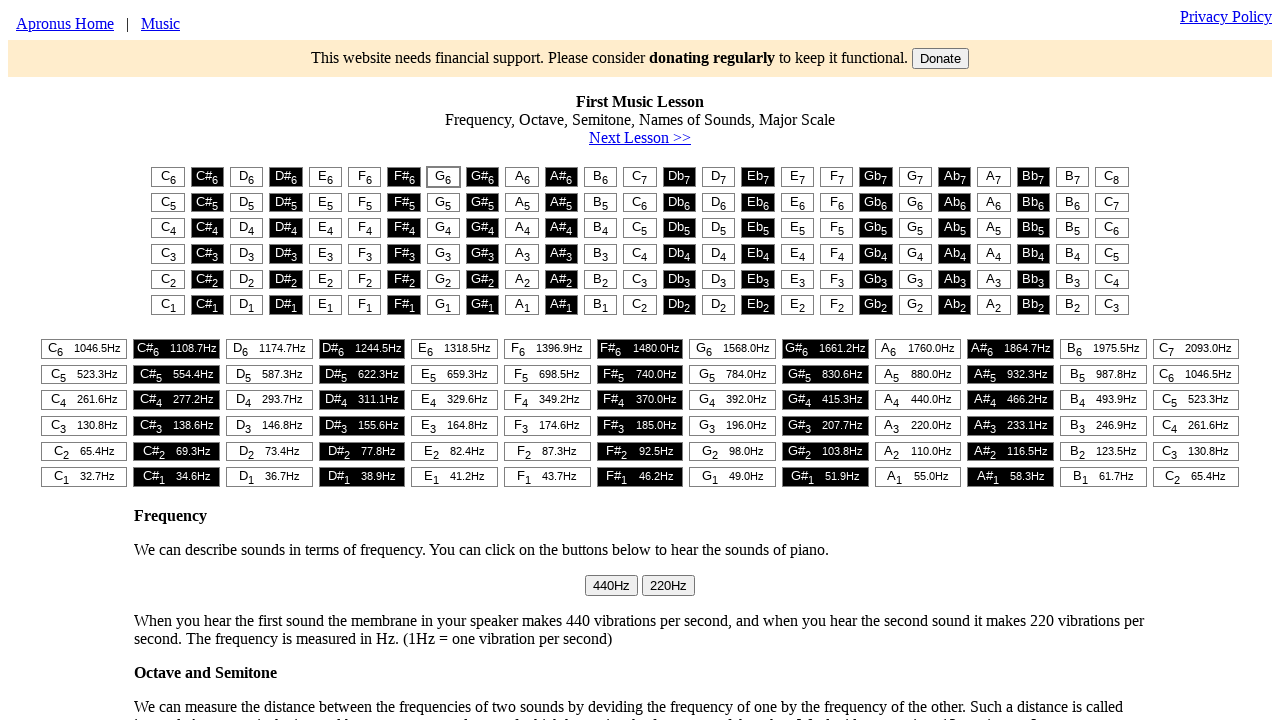

Clicked keynote button (column 10) at (522, 177) on #t1 > table > tr:nth-child(1) > td:nth-child(10) > button
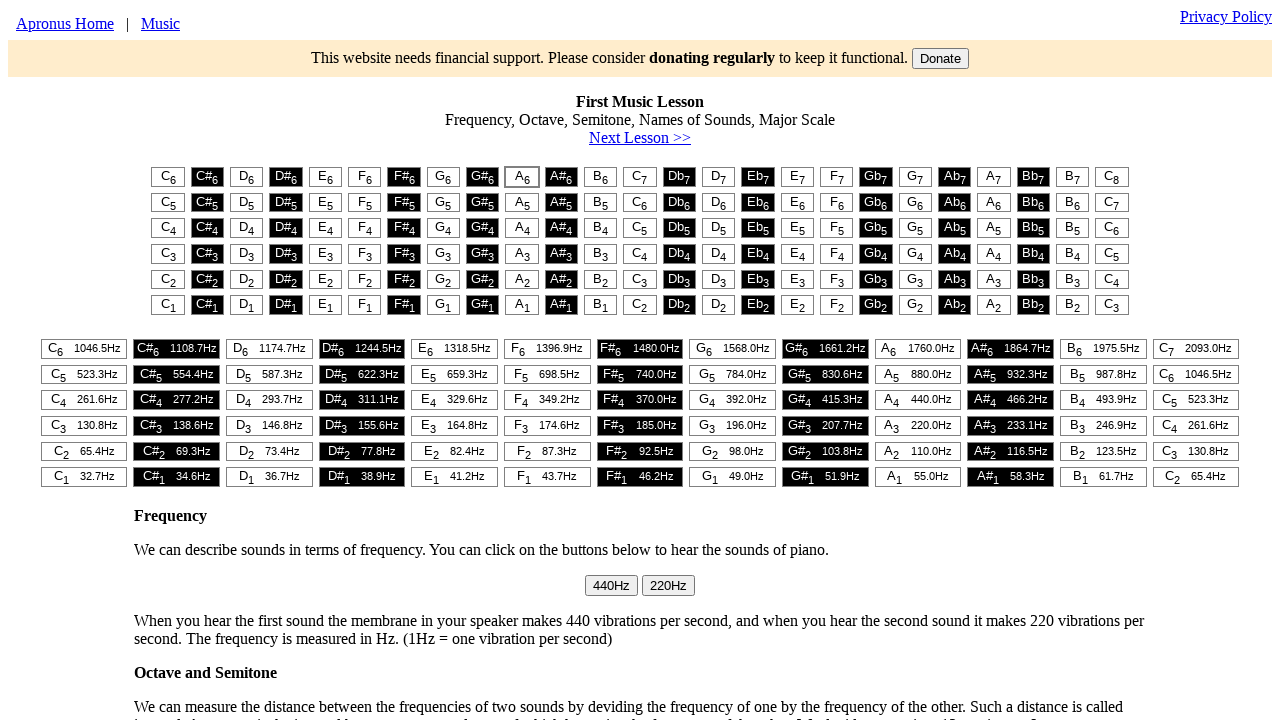

Clicked keynote button (column 8) at (443, 177) on #t1 > table > tr:nth-child(1) > td:nth-child(8) > button
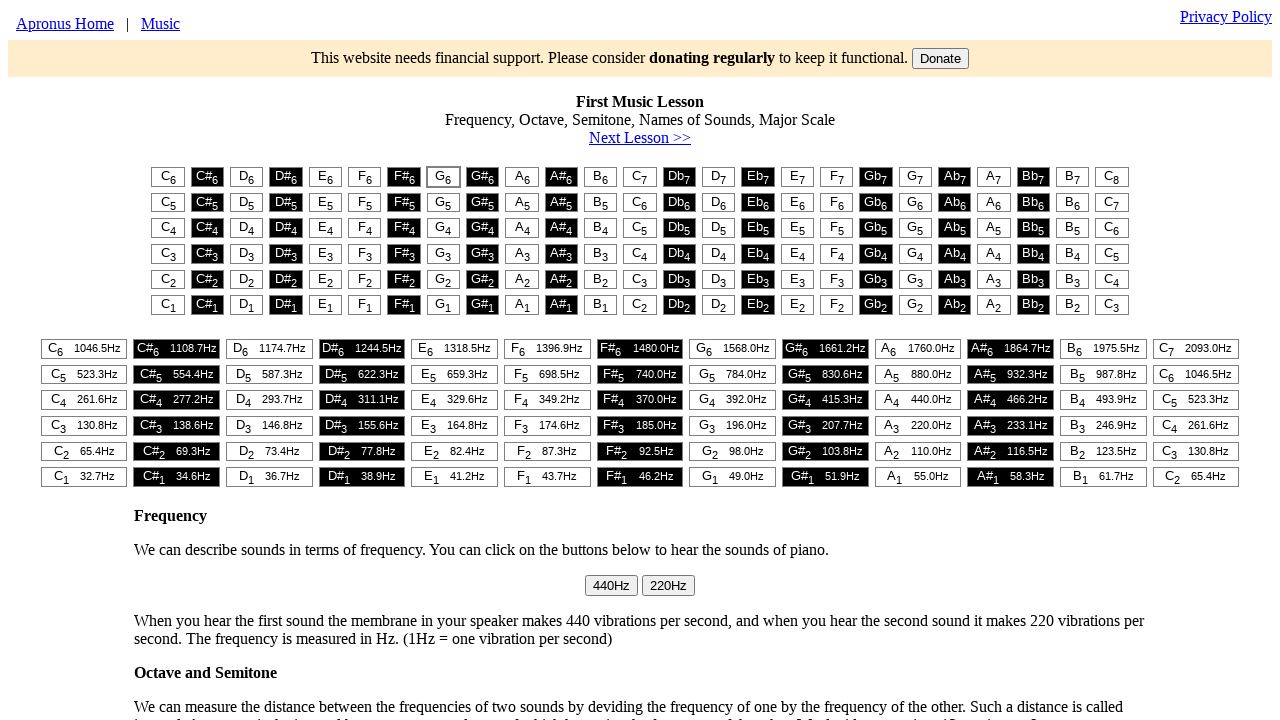

Clicked keynote button (column 6) at (365, 177) on #t1 > table > tr:nth-child(1) > td:nth-child(6) > button
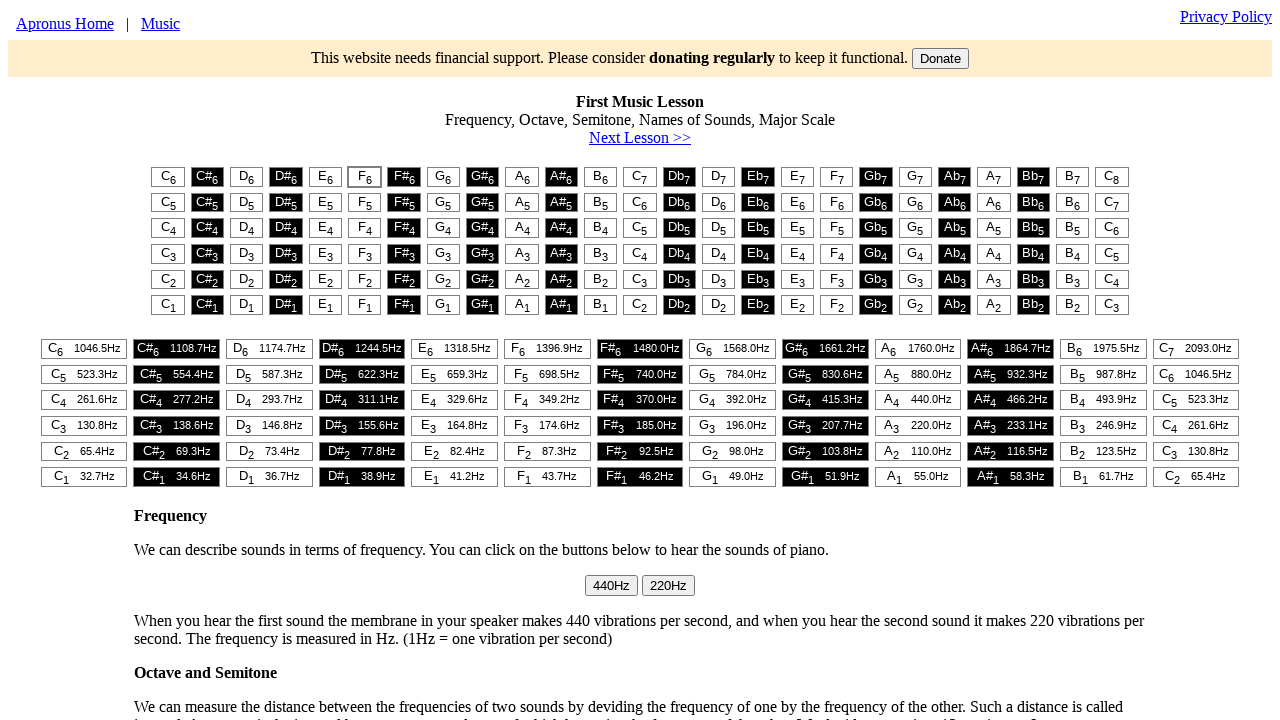

Clicked keynote button (column 5) at (325, 177) on #t1 > table > tr:nth-child(1) > td:nth-child(5) > button
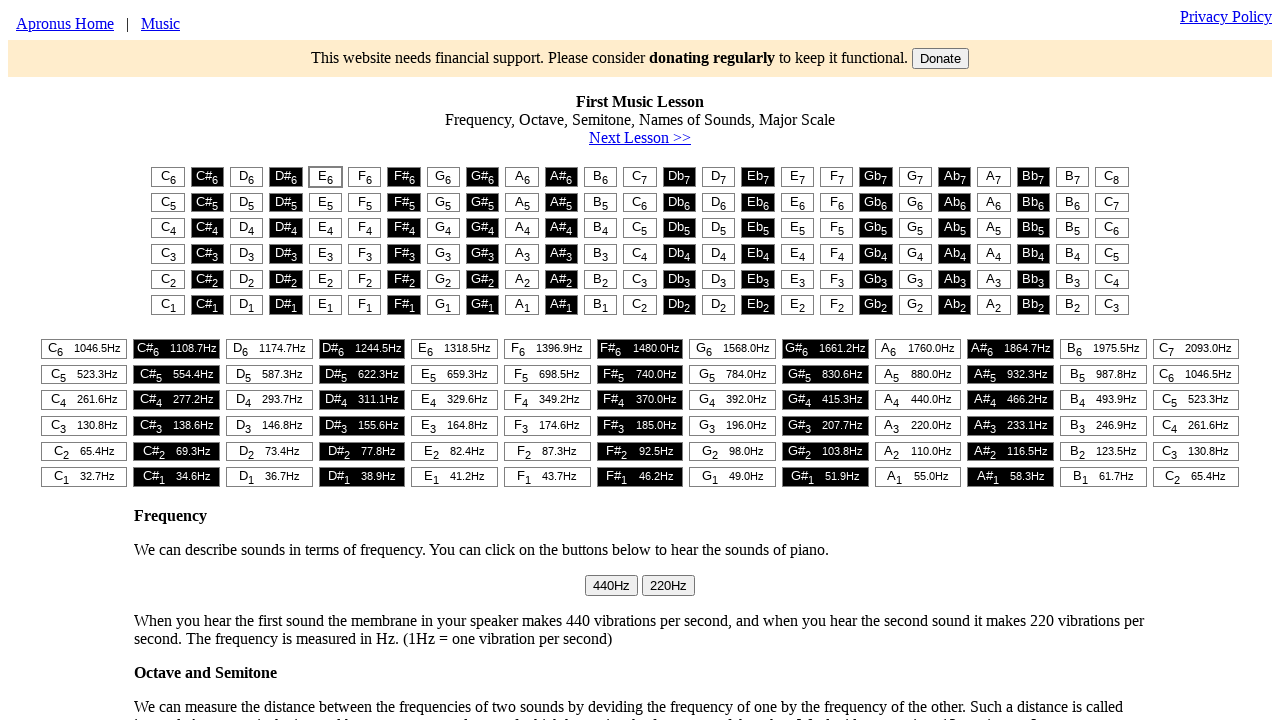

Clicked keynote button (column 1) at (168, 177) on #t1 > table > tr:nth-child(1) > td:nth-child(1) > button
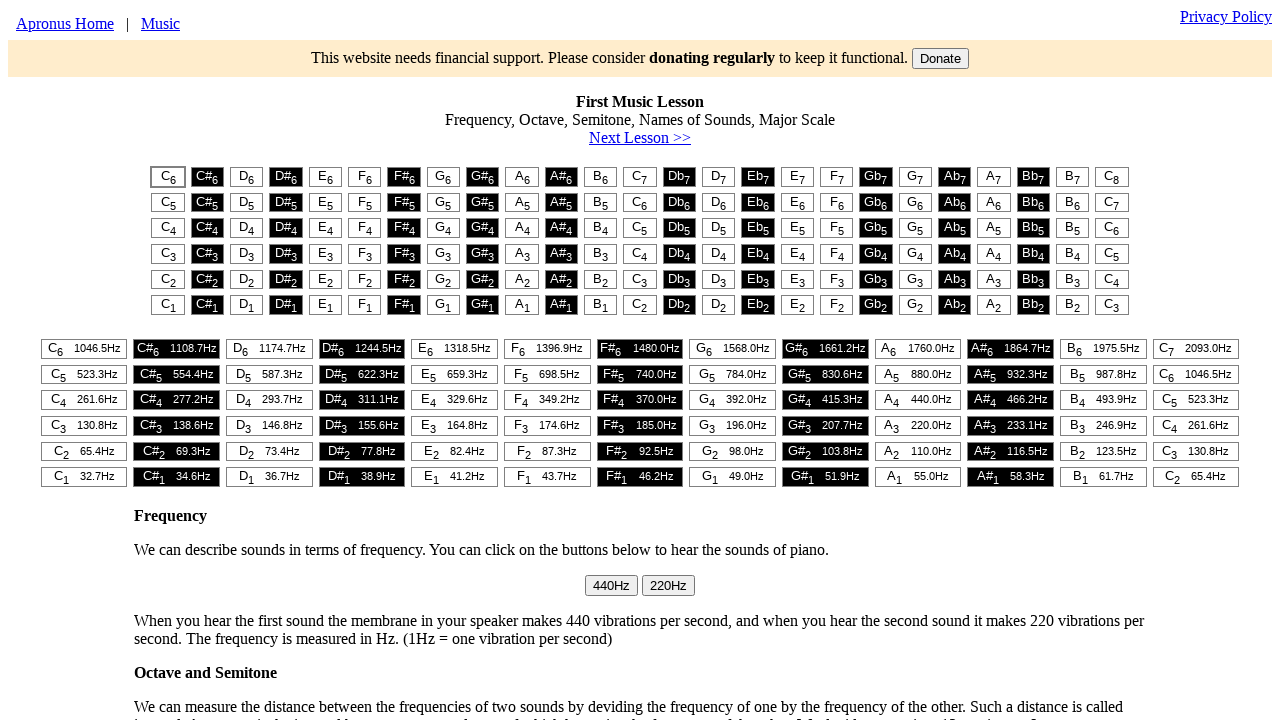

Clicked keynote button (column 8) at (443, 177) on #t1 > table > tr:nth-child(1) > td:nth-child(8) > button
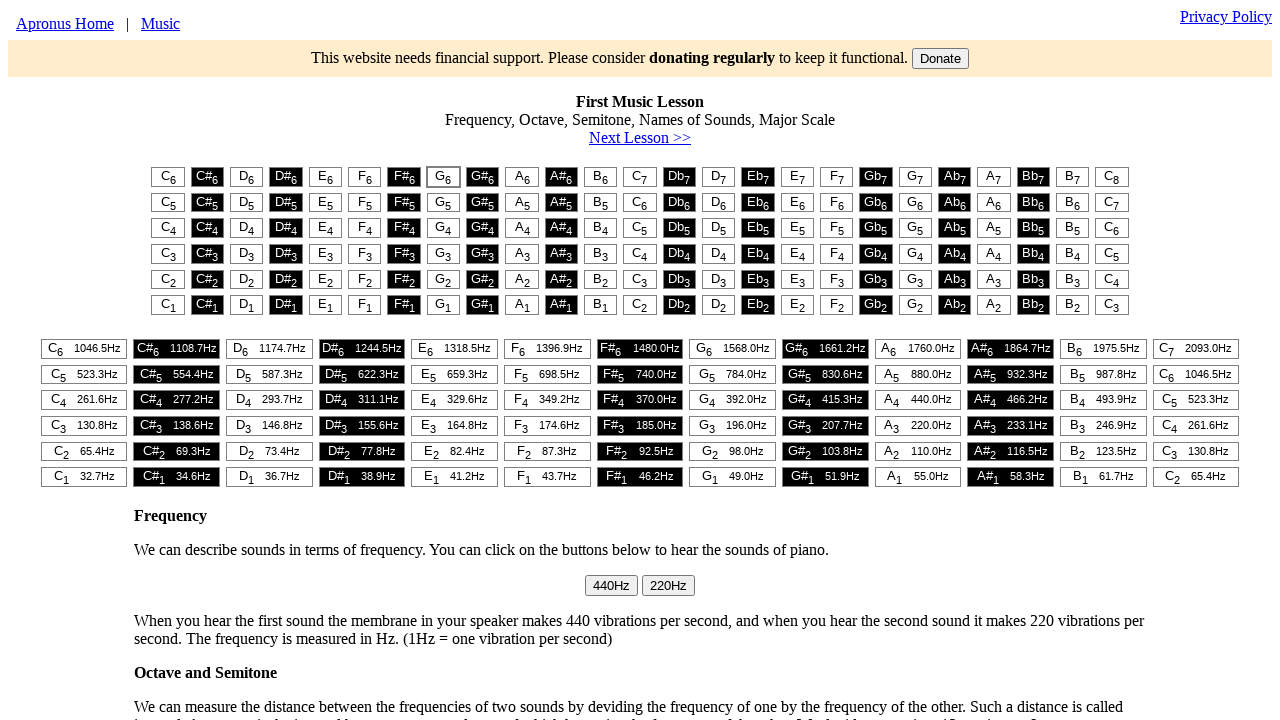

Clicked keynote button (column 10) at (522, 177) on #t1 > table > tr:nth-child(1) > td:nth-child(10) > button
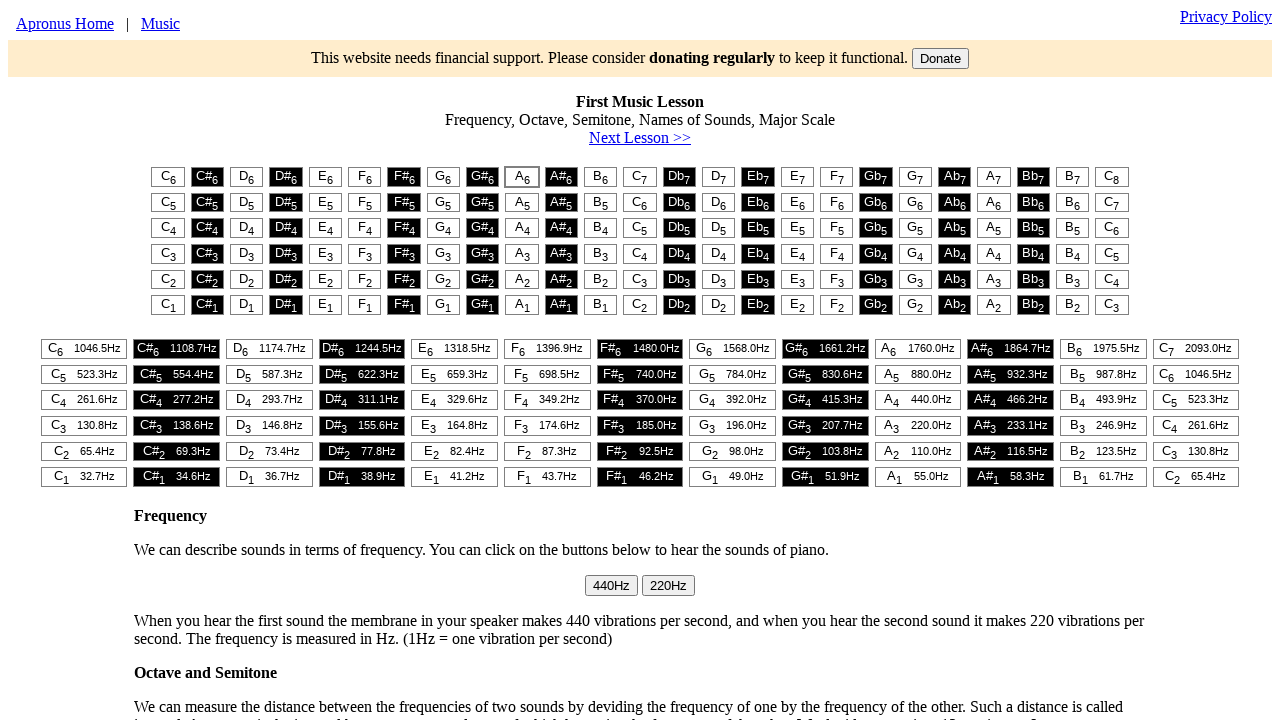

Clicked keynote button (column 8) at (443, 177) on #t1 > table > tr:nth-child(1) > td:nth-child(8) > button
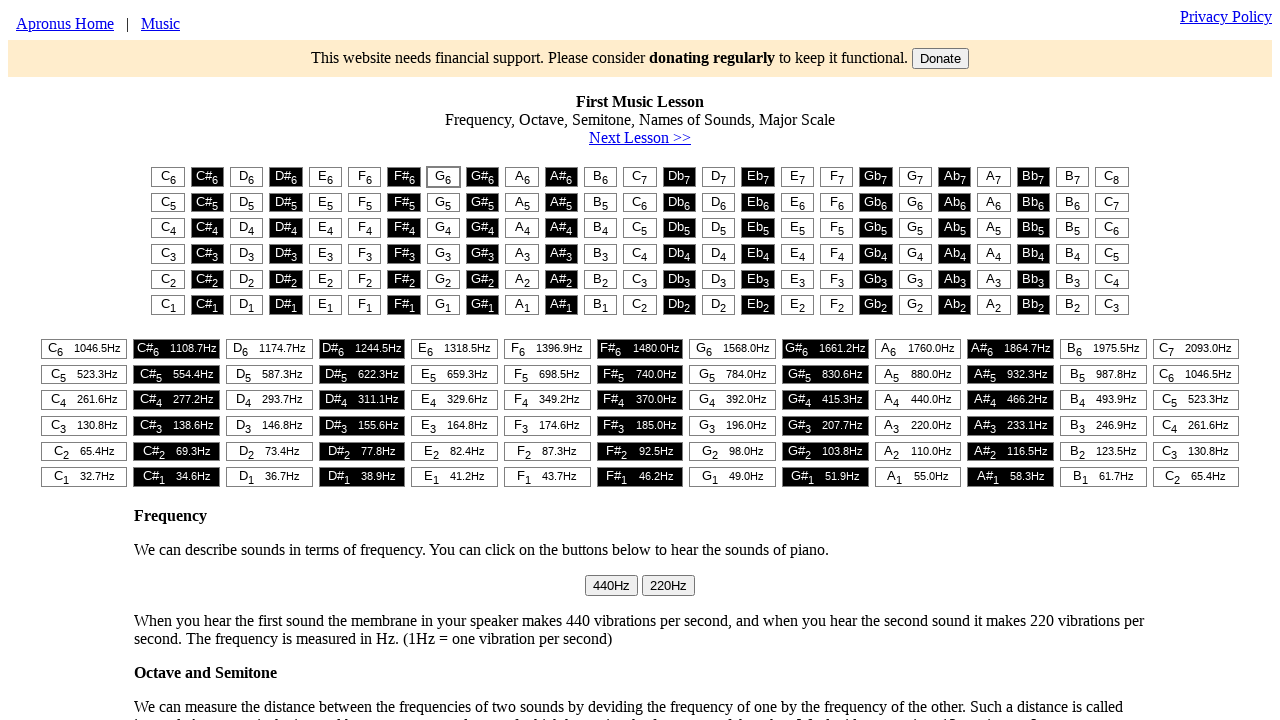

Clicked keynote button (column 6) at (365, 177) on #t1 > table > tr:nth-child(1) > td:nth-child(6) > button
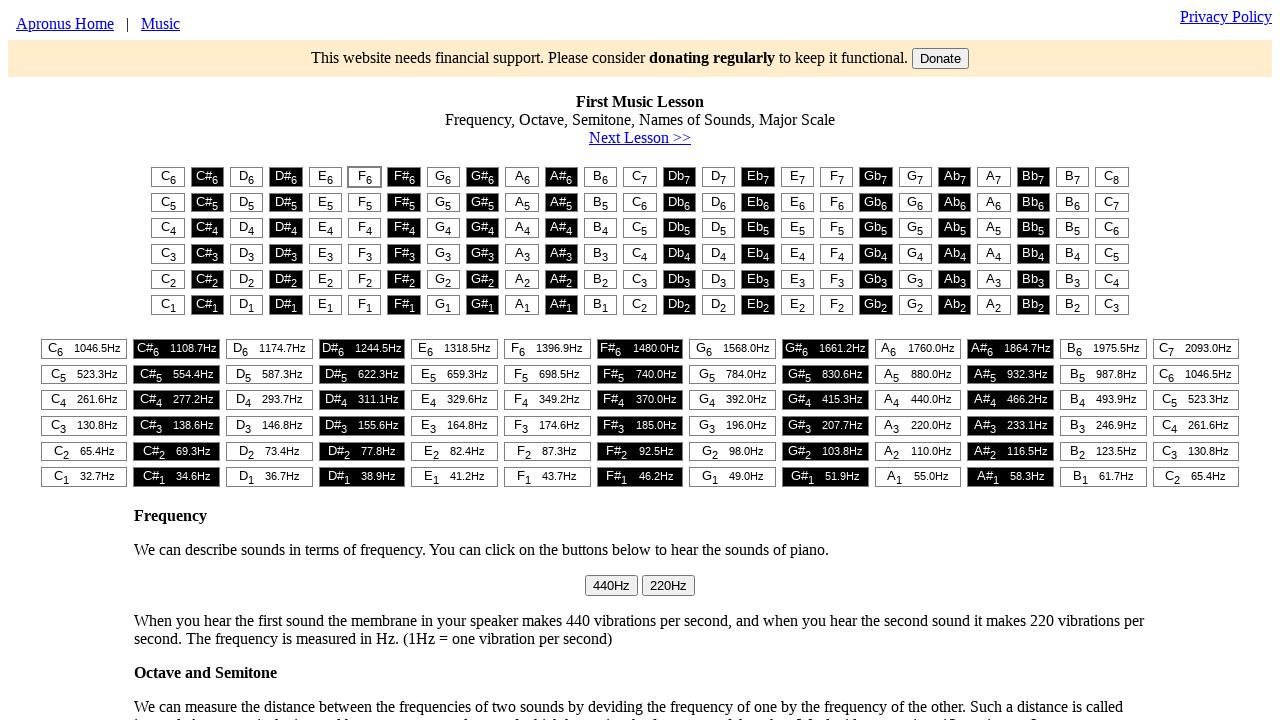

Clicked keynote button (column 5) at (325, 177) on #t1 > table > tr:nth-child(1) > td:nth-child(5) > button
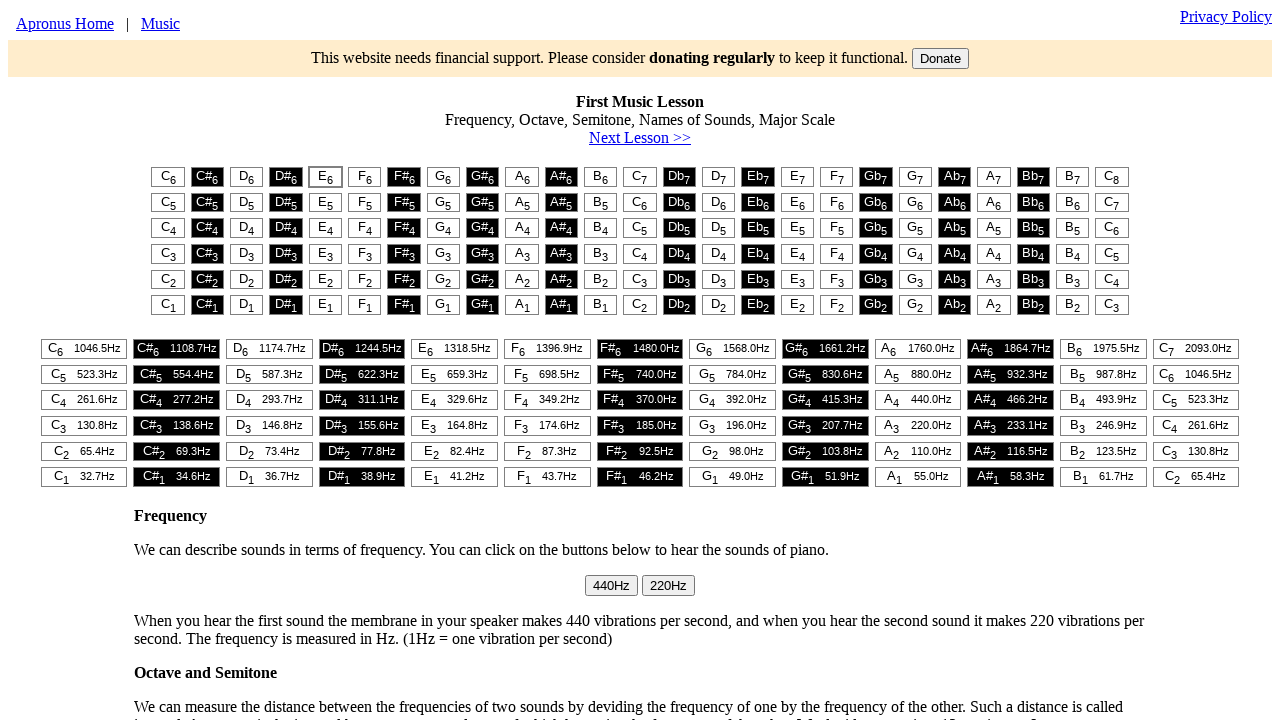

Clicked final keynote button (column 1) at (168, 177) on #t1 > table > tr:nth-child(1) > td:nth-child(1) > button
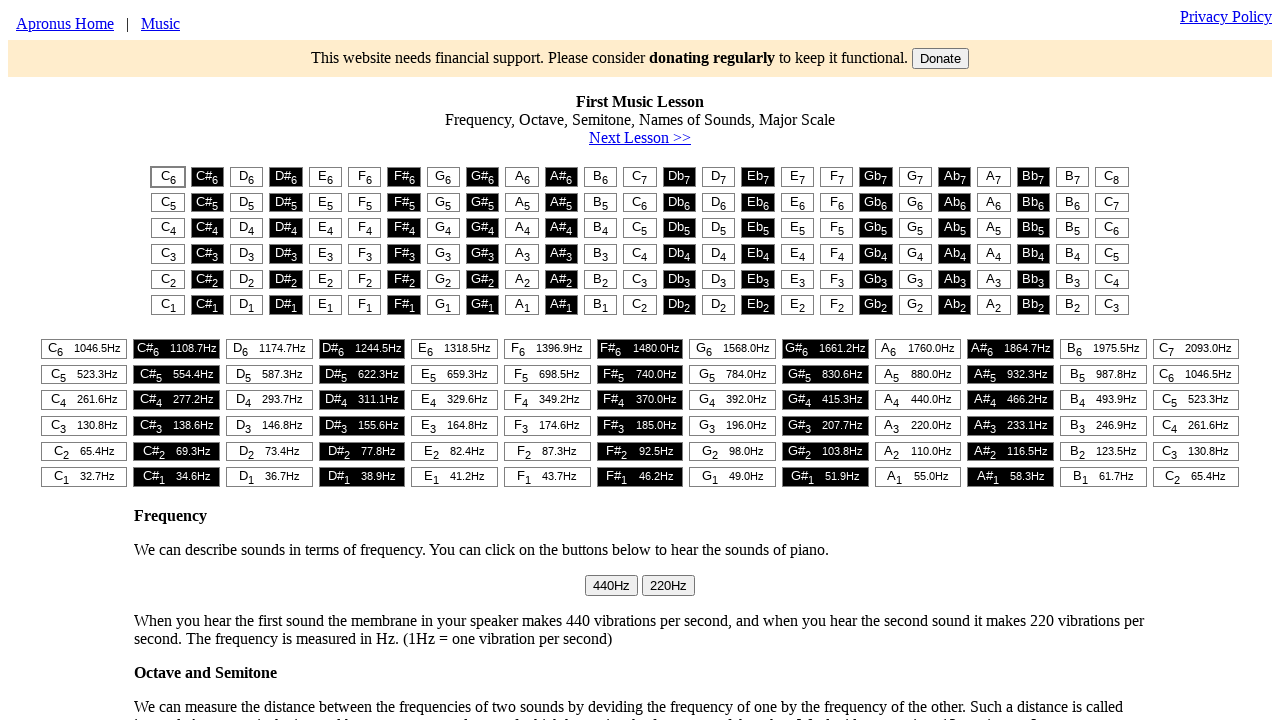

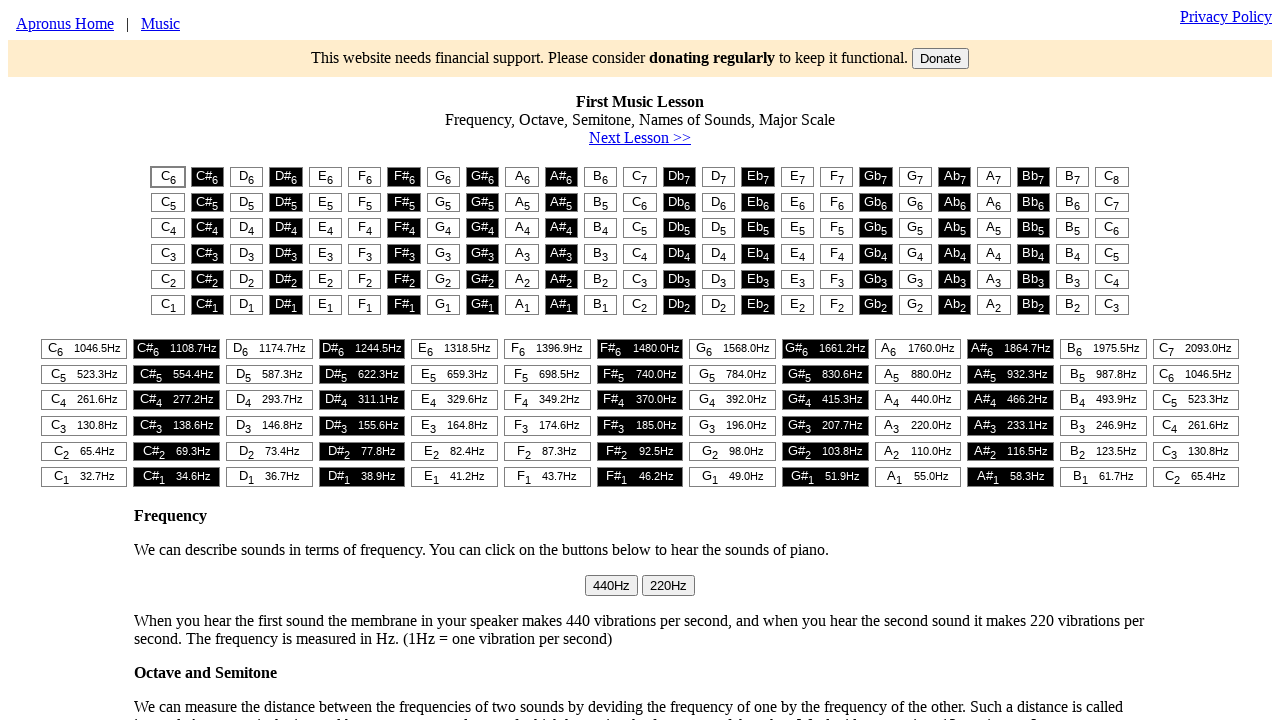